Tests clearing the complete state of all items by checking and unchecking the toggle all checkbox

Starting URL: https://demo.playwright.dev/todomvc

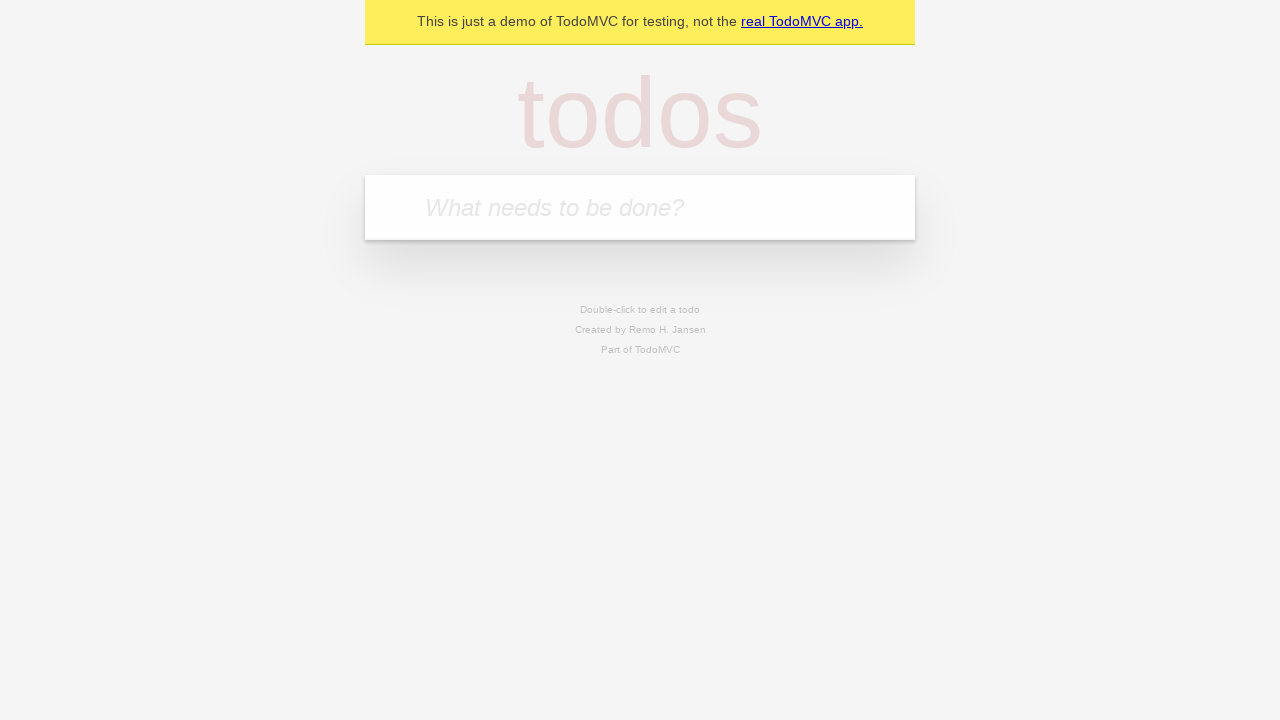

Filled todo input with 'buy some cheese' on internal:attr=[placeholder="What needs to be done?"i]
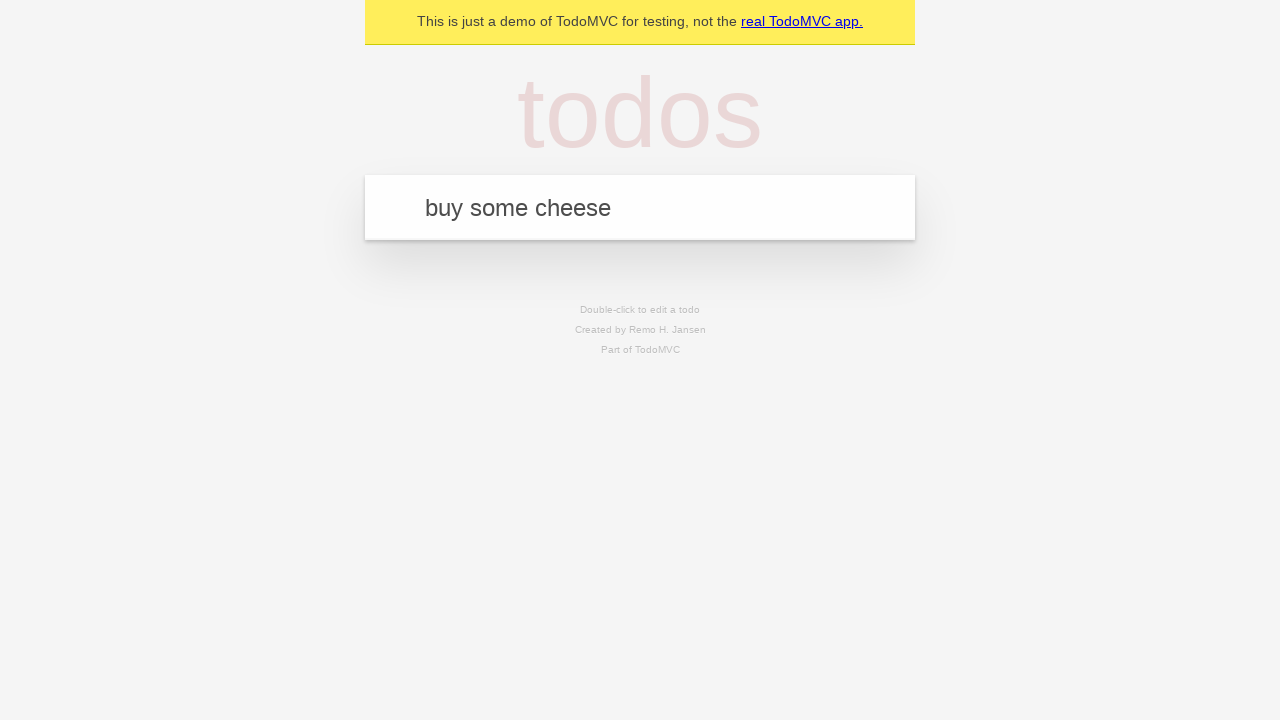

Pressed Enter to add first todo on internal:attr=[placeholder="What needs to be done?"i]
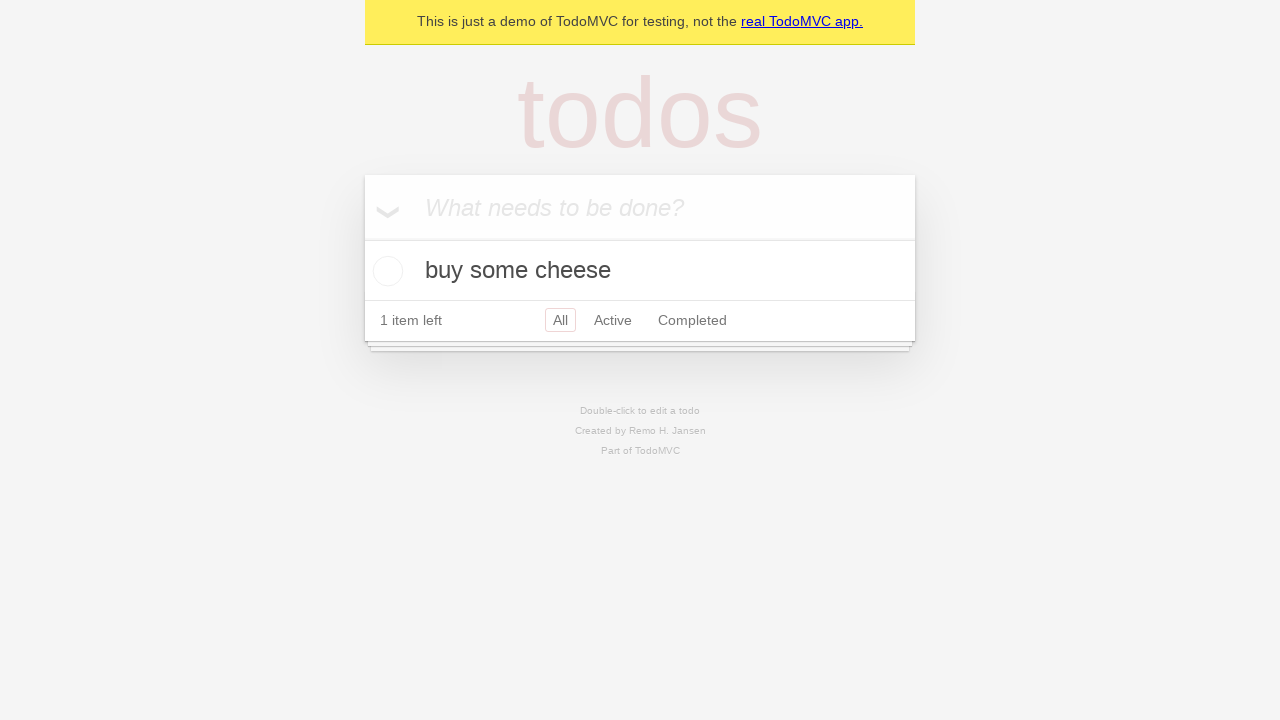

Filled todo input with 'feed the cat' on internal:attr=[placeholder="What needs to be done?"i]
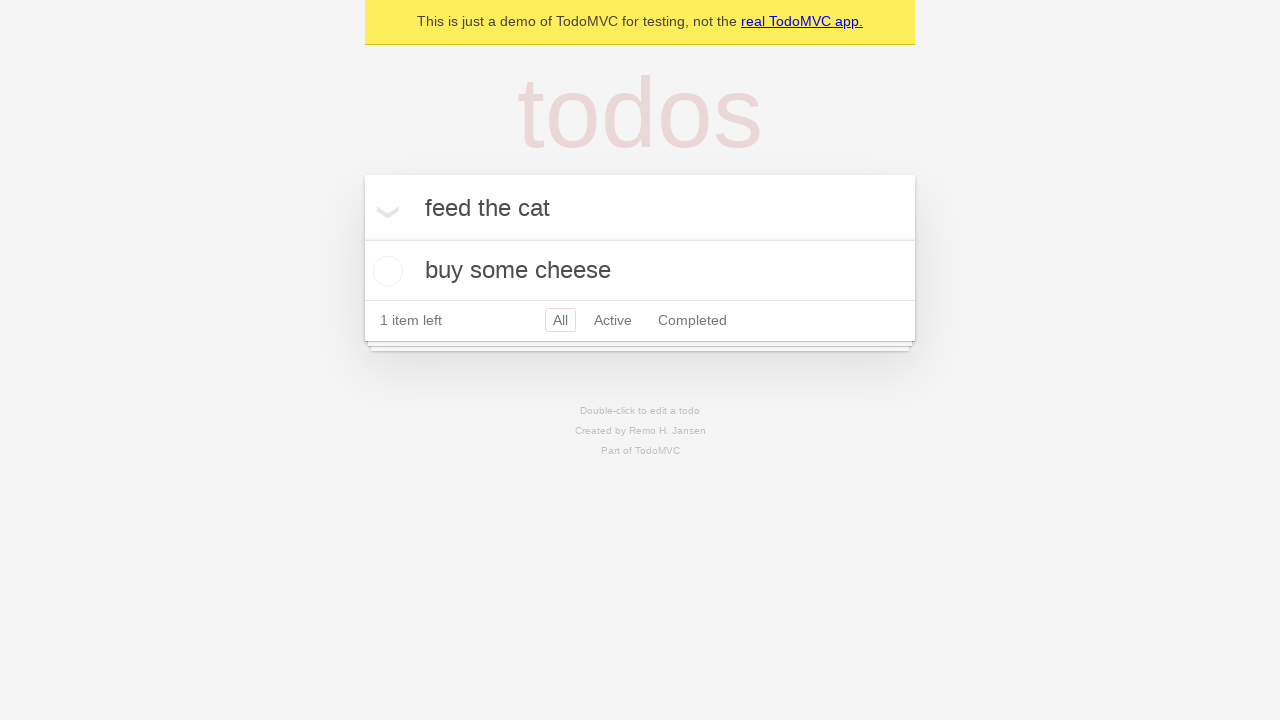

Pressed Enter to add second todo on internal:attr=[placeholder="What needs to be done?"i]
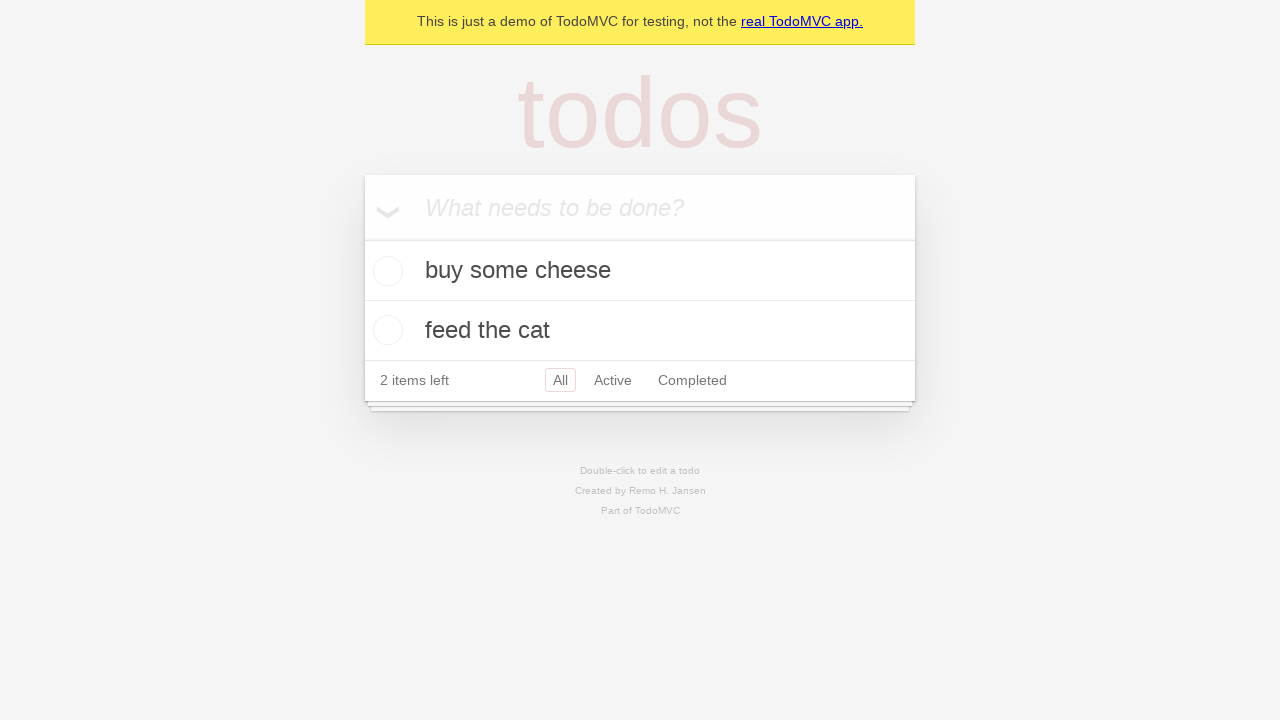

Filled todo input with 'book a doctors appointment' on internal:attr=[placeholder="What needs to be done?"i]
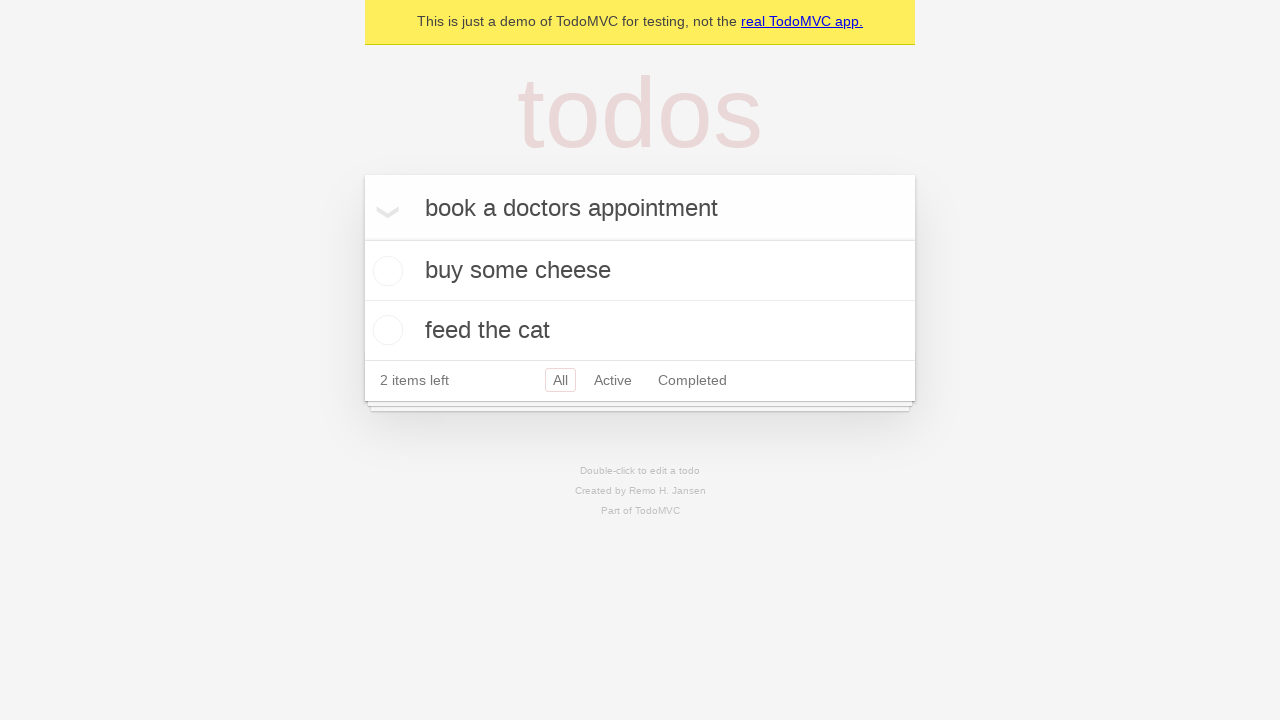

Pressed Enter to add third todo on internal:attr=[placeholder="What needs to be done?"i]
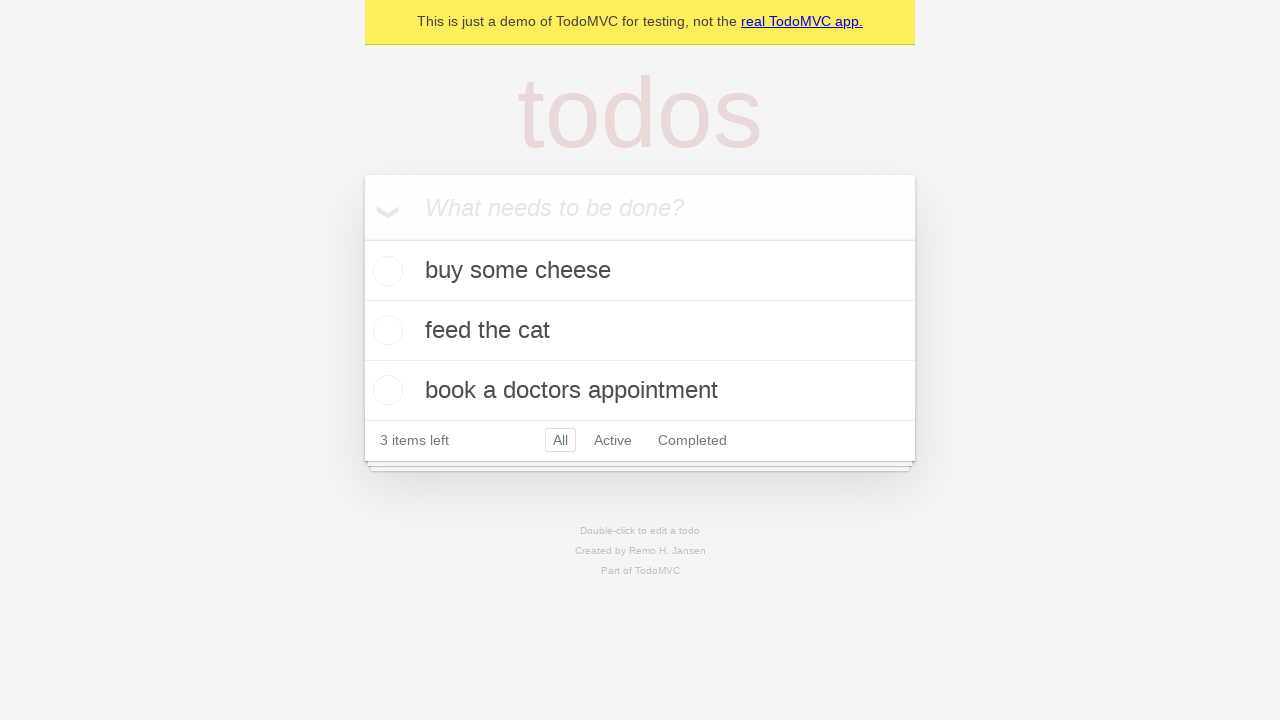

Checked 'Mark all as complete' toggle to mark all items complete at (362, 238) on internal:label="Mark all as complete"i
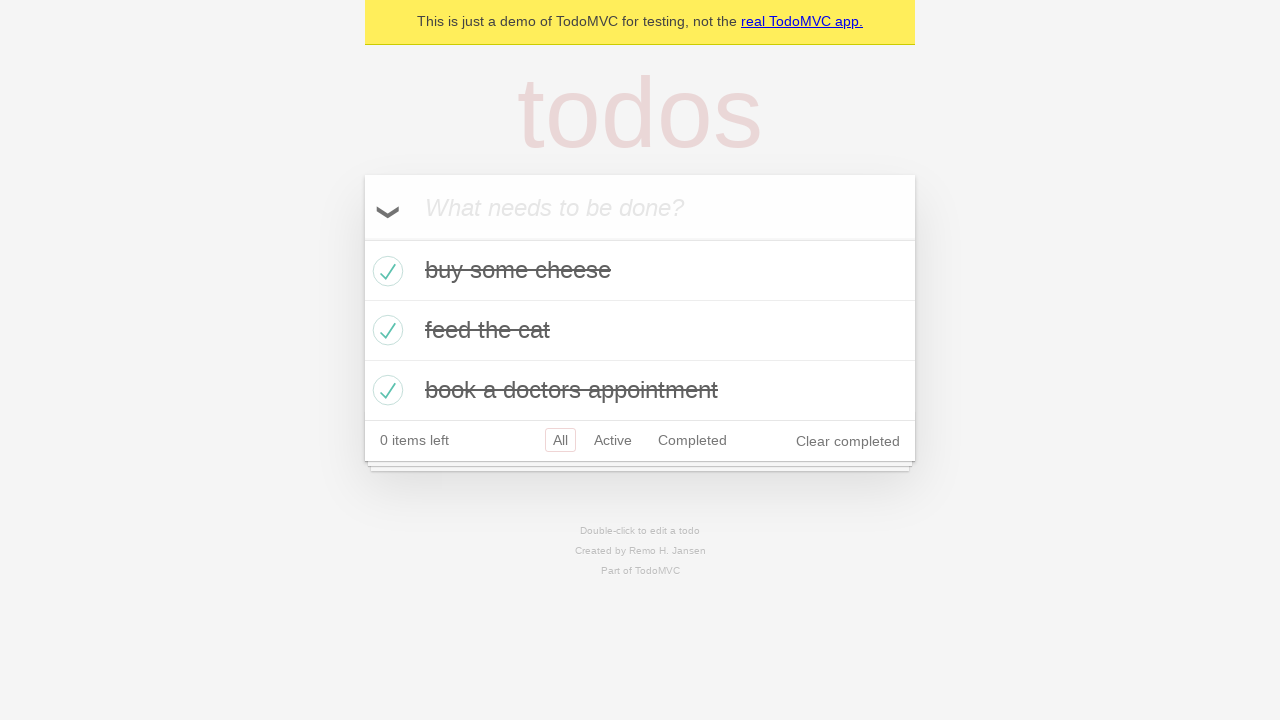

Unchecked 'Mark all as complete' toggle to clear completion state of all items at (362, 238) on internal:label="Mark all as complete"i
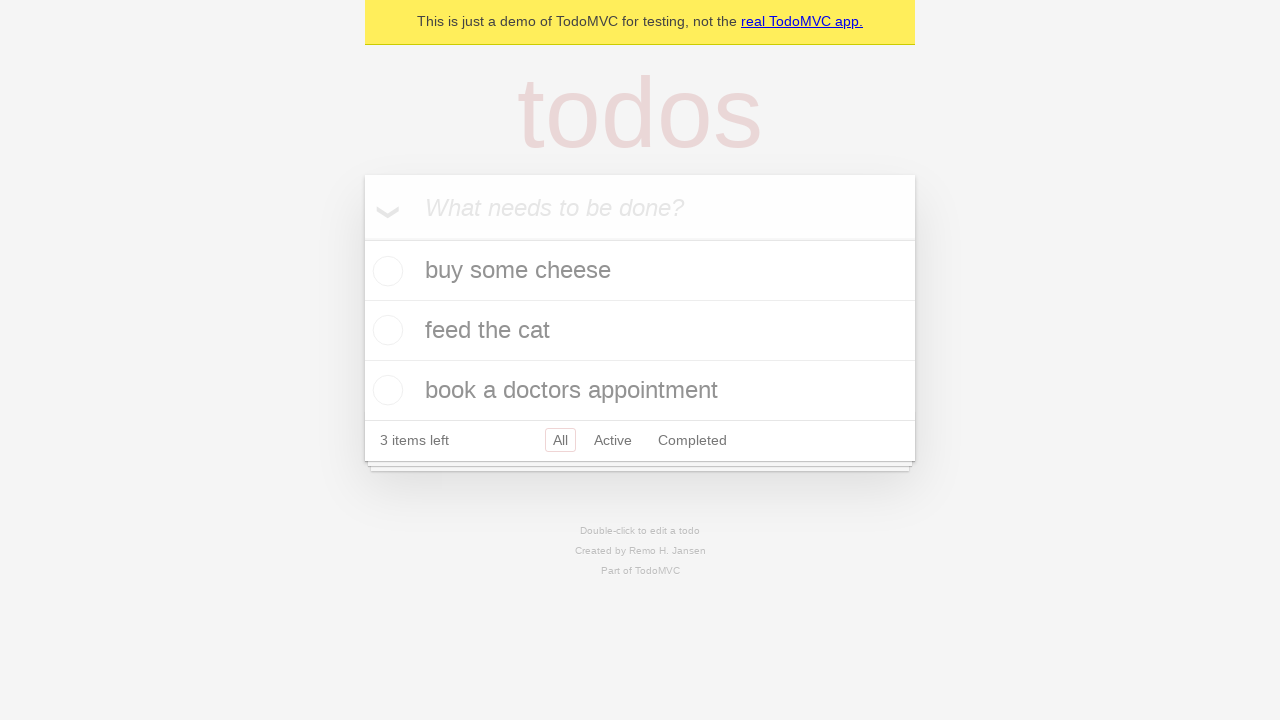

Waited for todo items to be present in the DOM
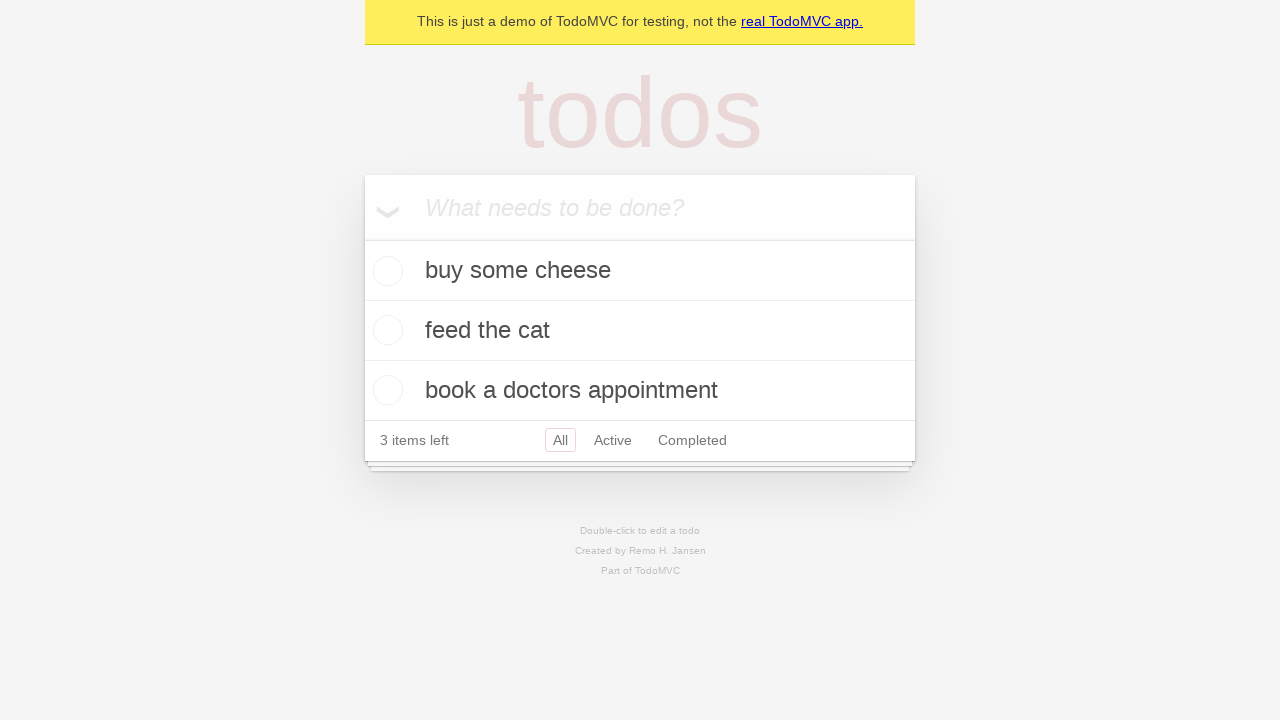

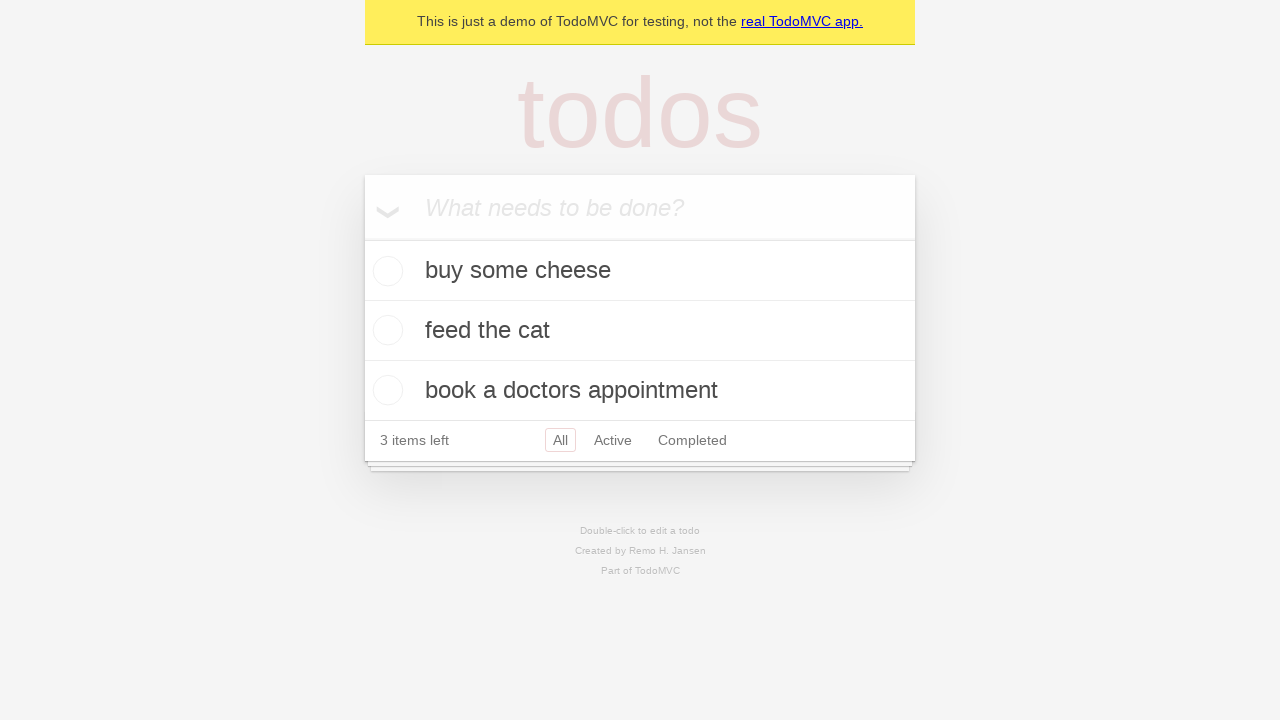